Tests the Multiple Windows functionality by navigating to the page, clicking the 'Click Here' link to open a new window, and switching to the new window to verify its content.

Starting URL: https://the-internet.herokuapp.com/

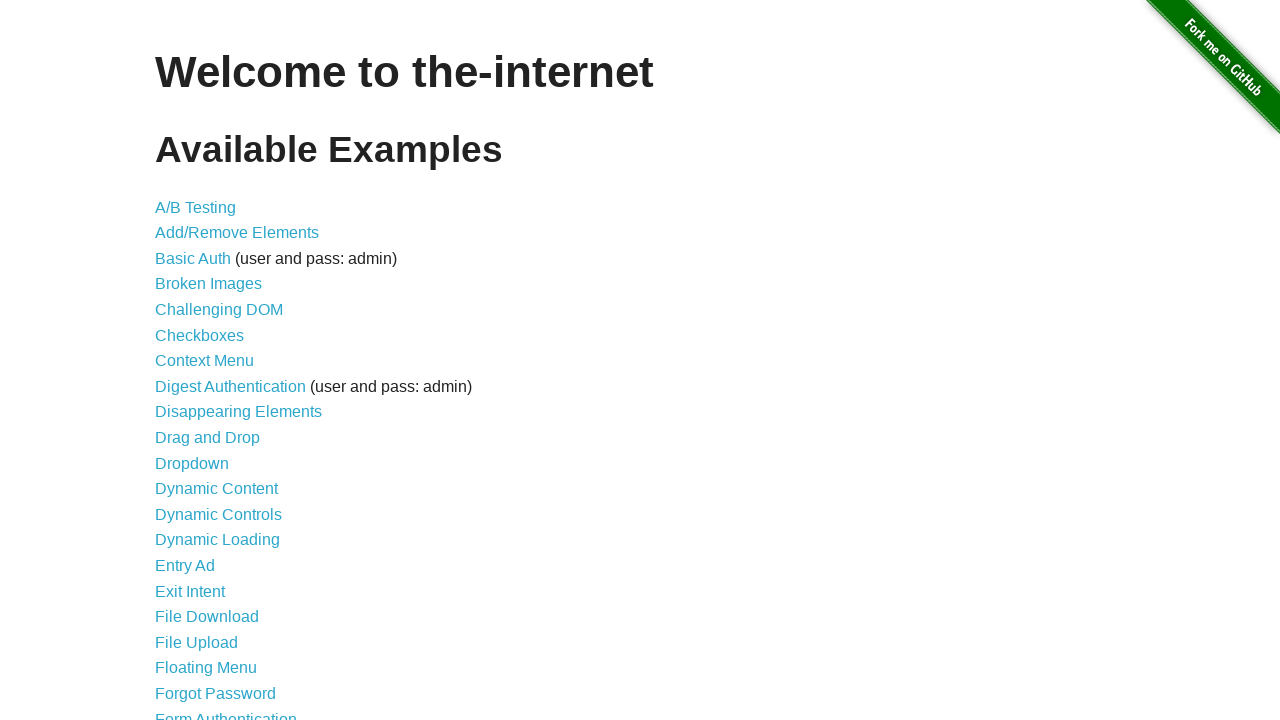

Clicked on Multiple Windows link at (218, 369) on xpath=//*[contains(text(),'Multiple Windows')]
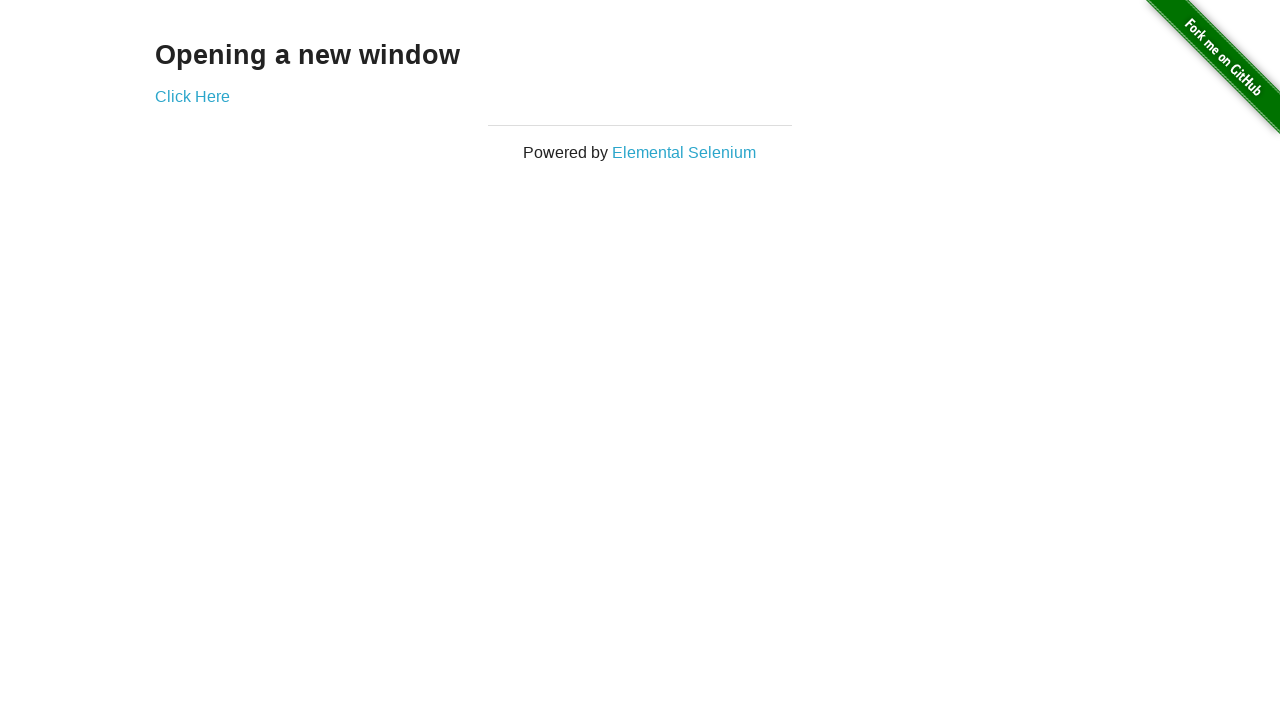

Navigated to Multiple Windows page
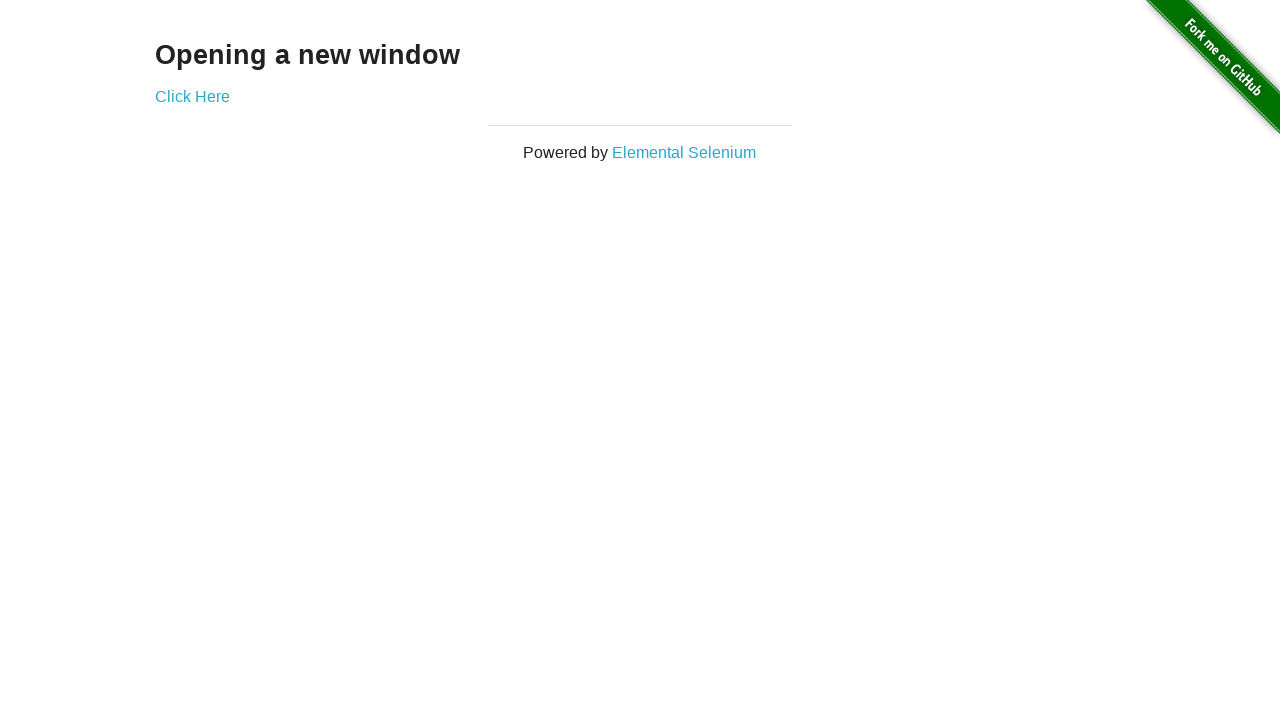

Page title loaded
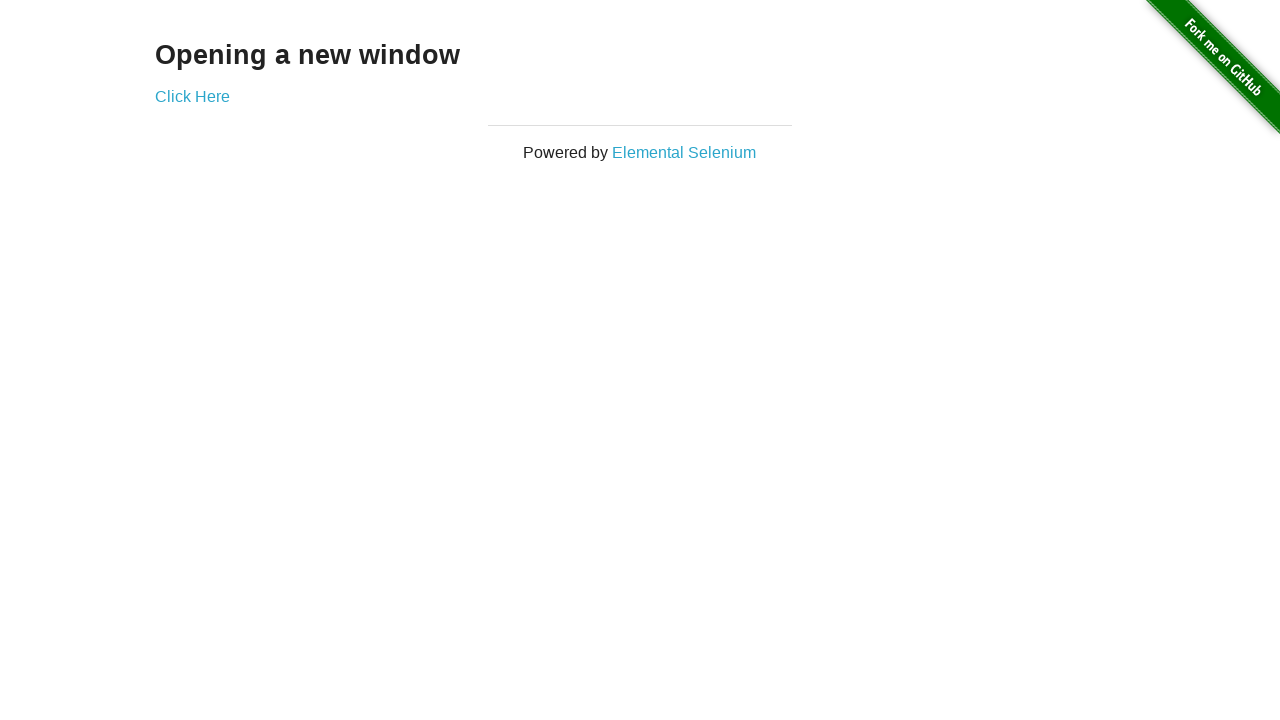

Clicked 'Click Here' link to open new window at (192, 96) on xpath=//*[contains(text(),'Click Here')]
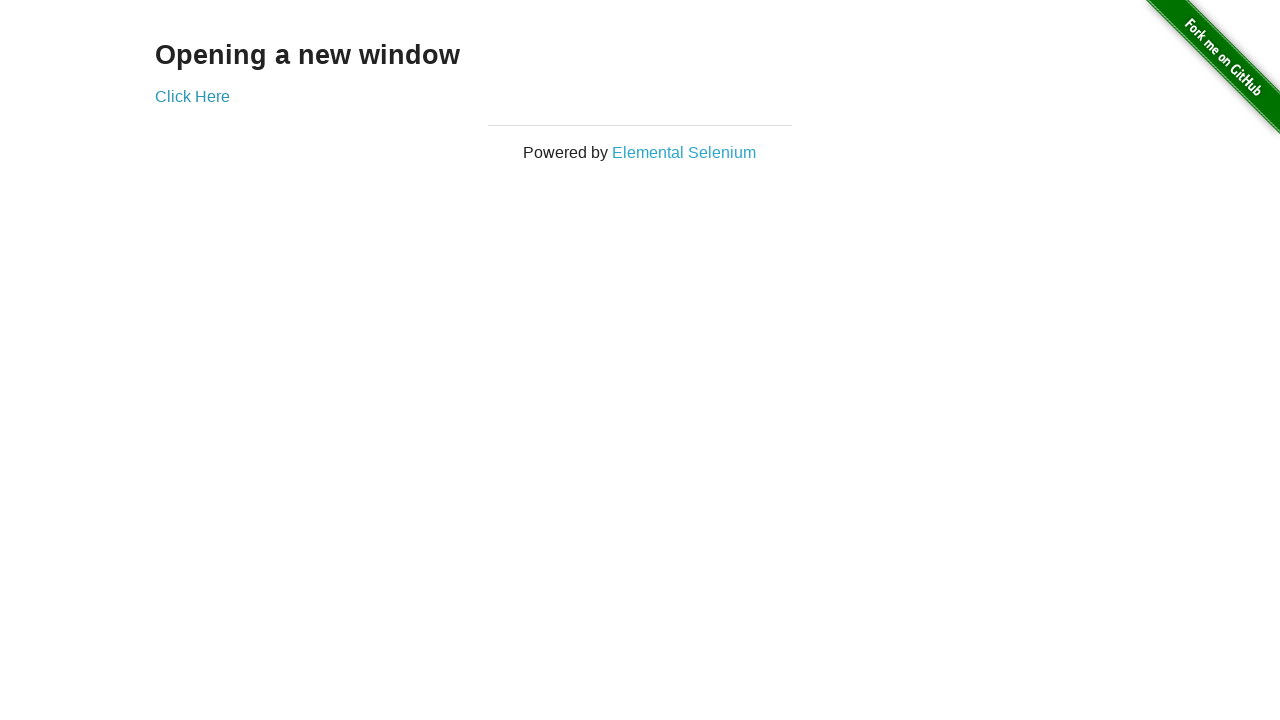

New window opened and loaded
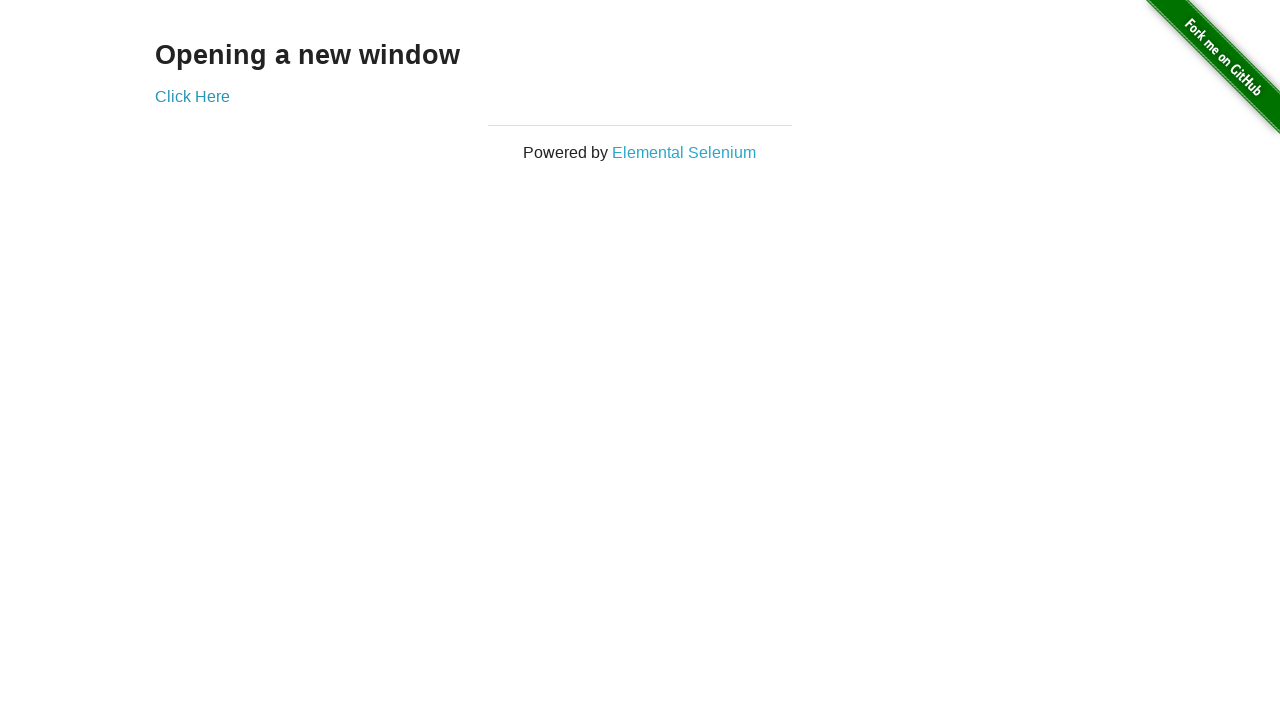

New window navigated to correct URL
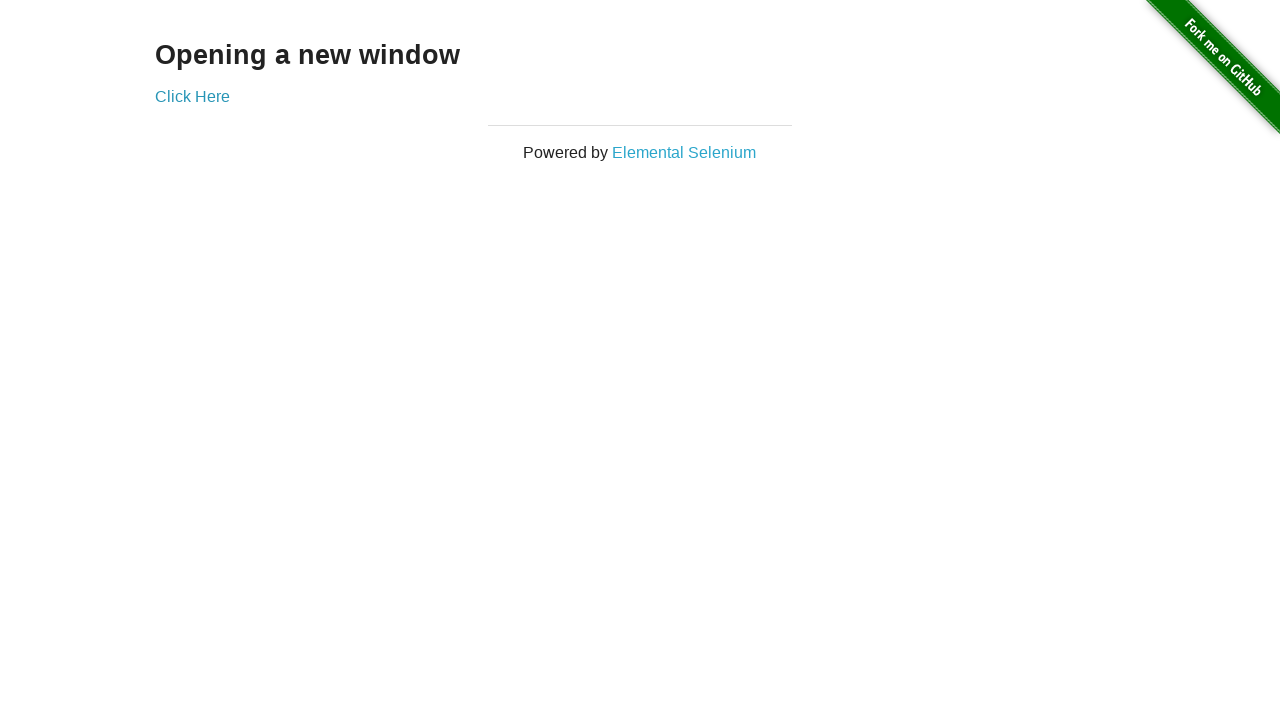

New window title element loaded
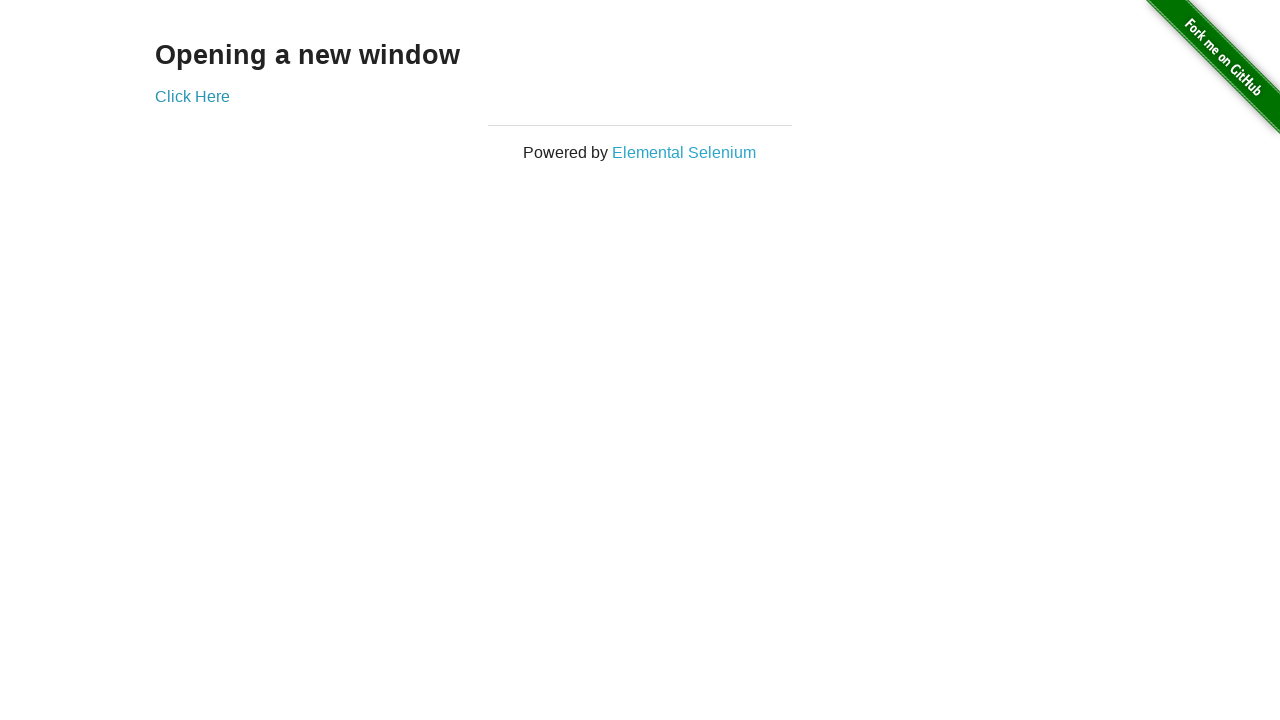

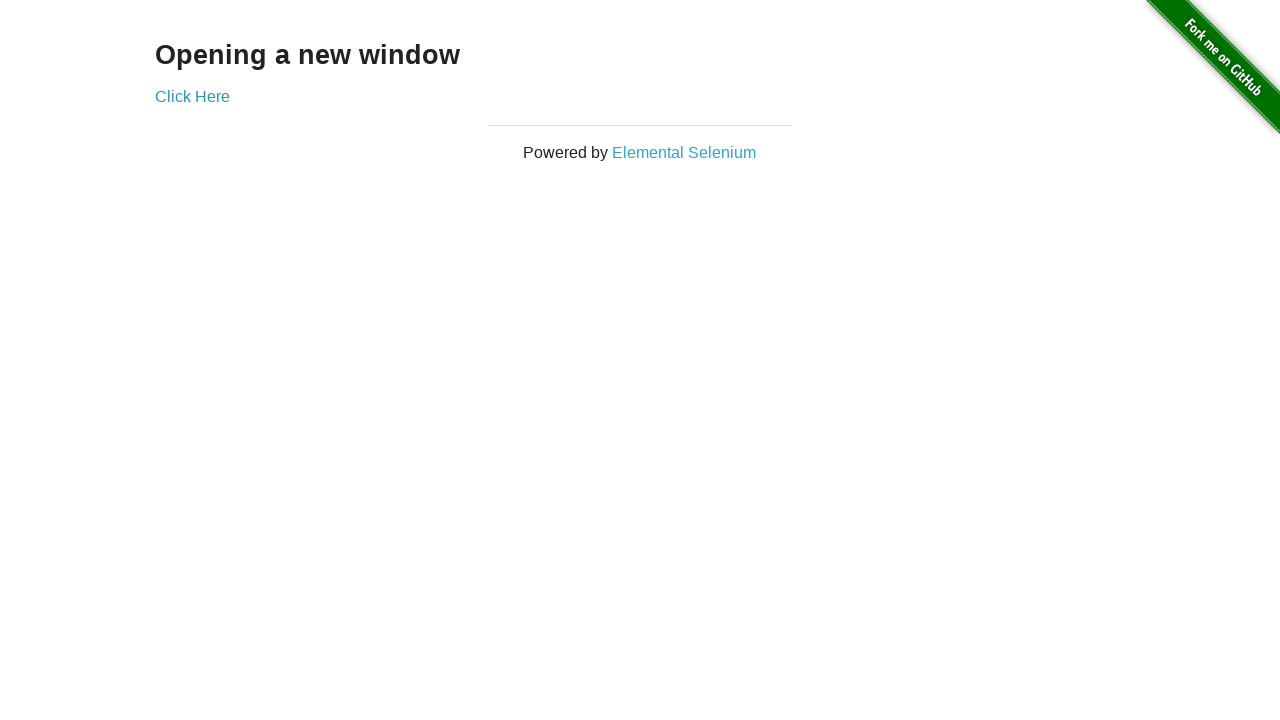